Draws a line on a canvas element by clicking, dragging horizontally, and releasing the mouse

Starting URL: https://bonigarcia.dev/selenium-webdriver-java/draw-in-canvas.html

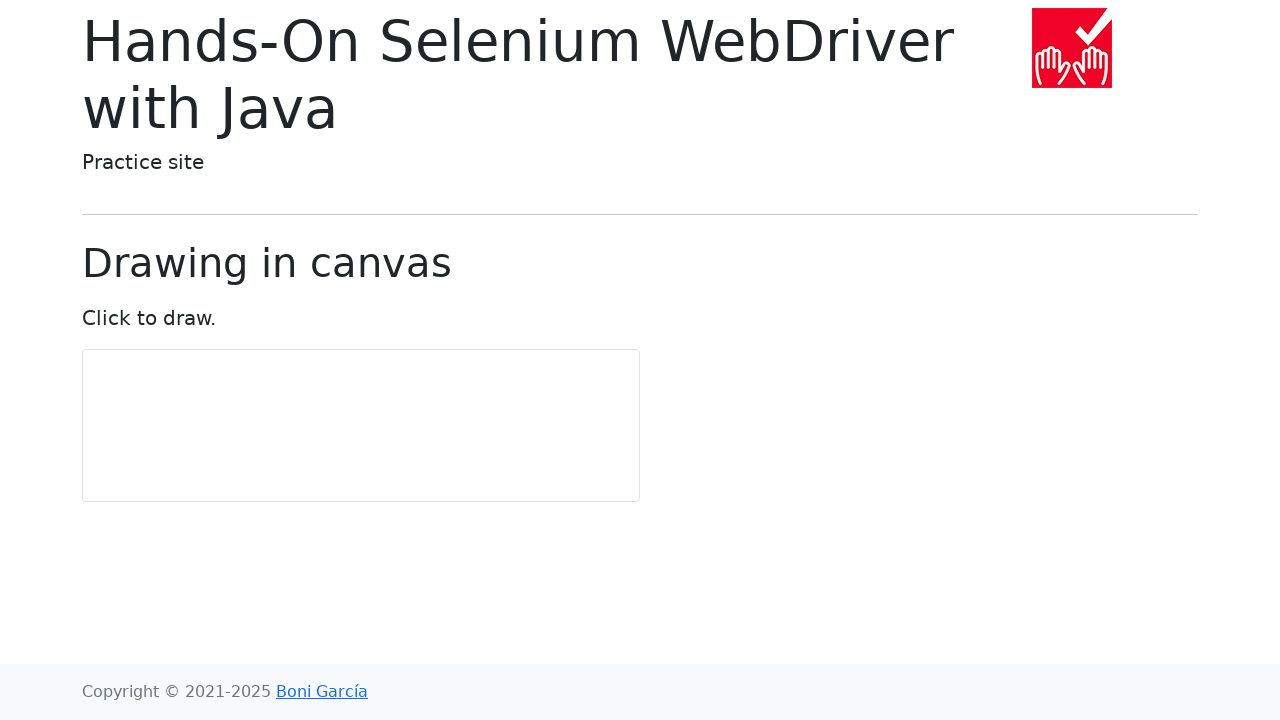

Located canvas element with id 'my-canvas'
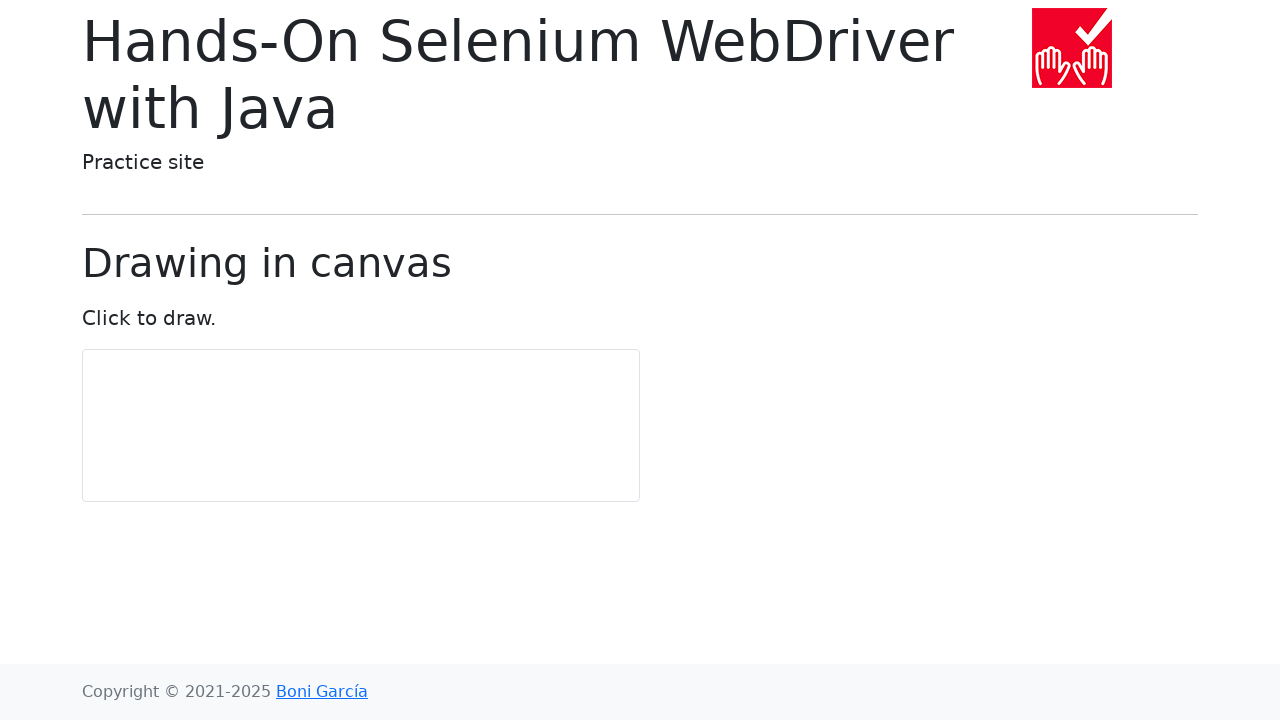

Retrieved canvas bounding box dimensions
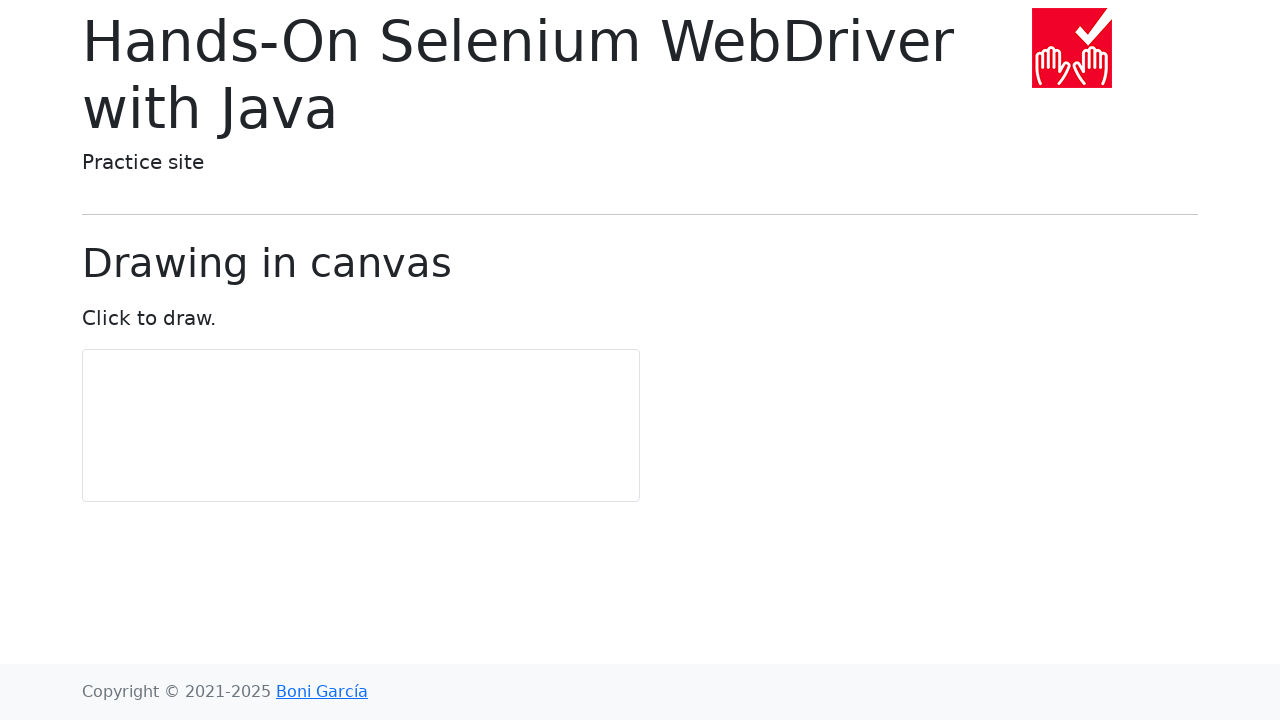

Calculated starting position for drawing on canvas
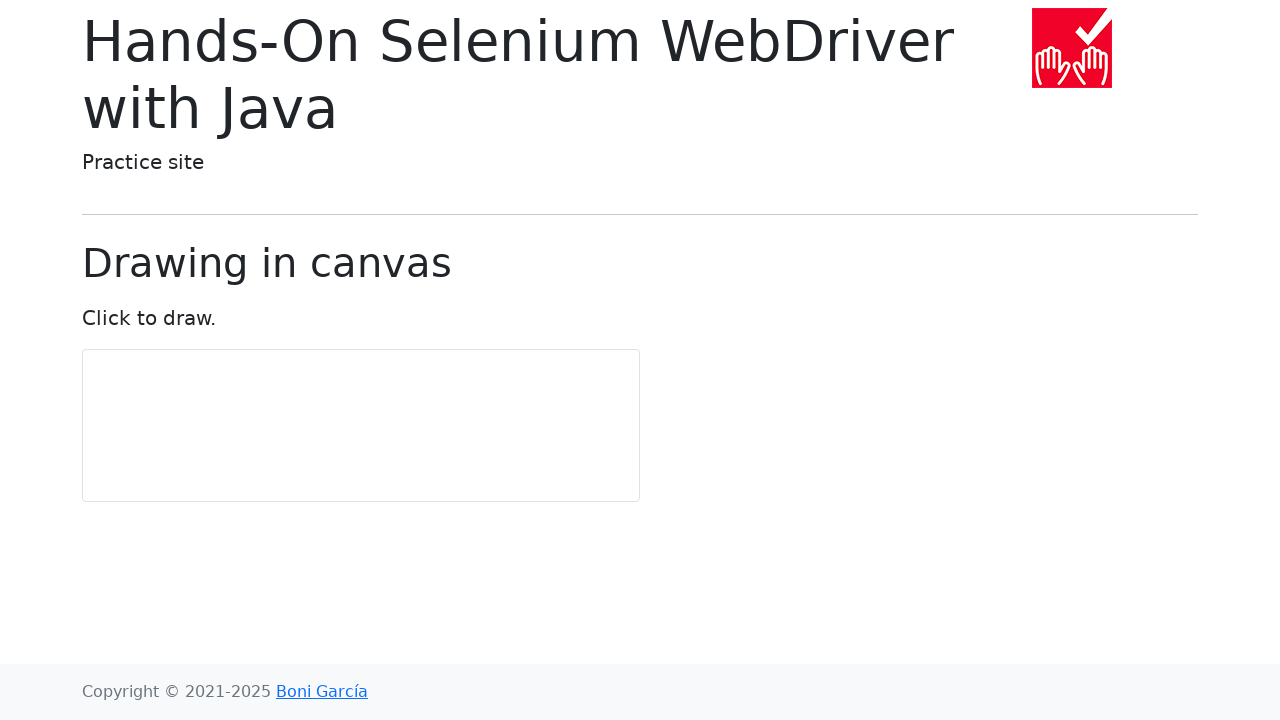

Moved mouse to starting position on canvas at (132, 426)
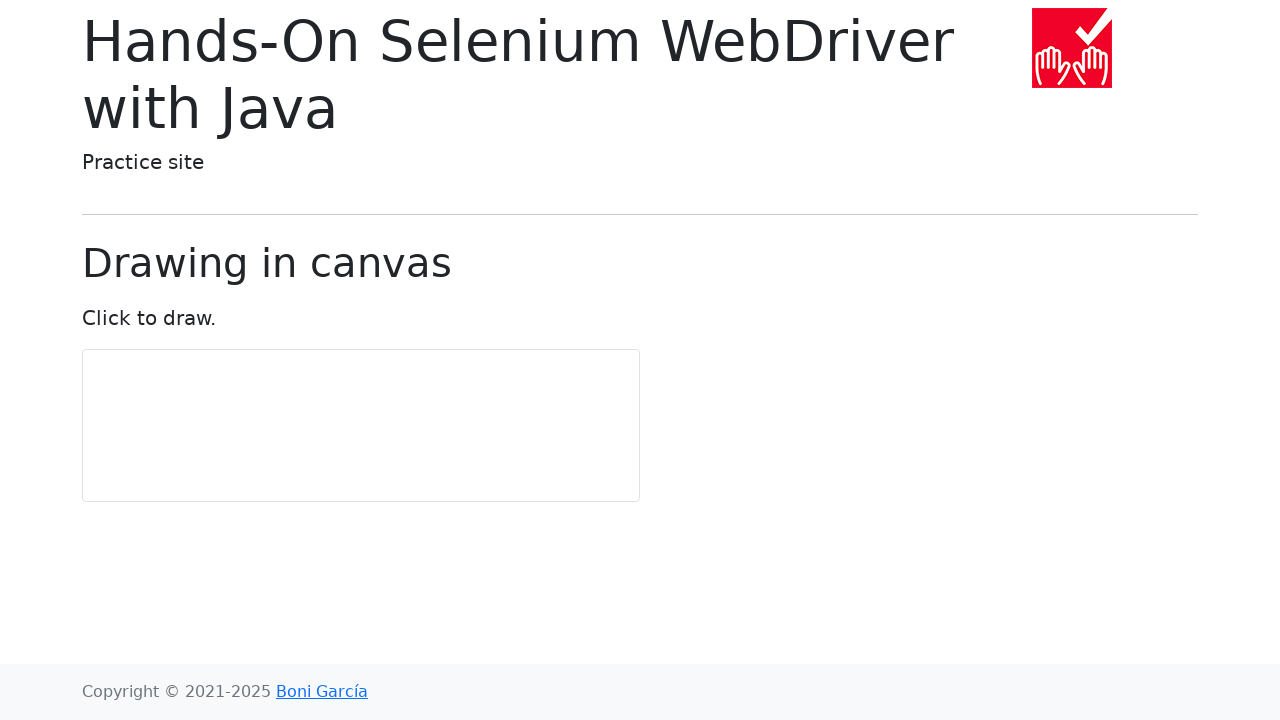

Pressed mouse button down to begin drawing at (132, 426)
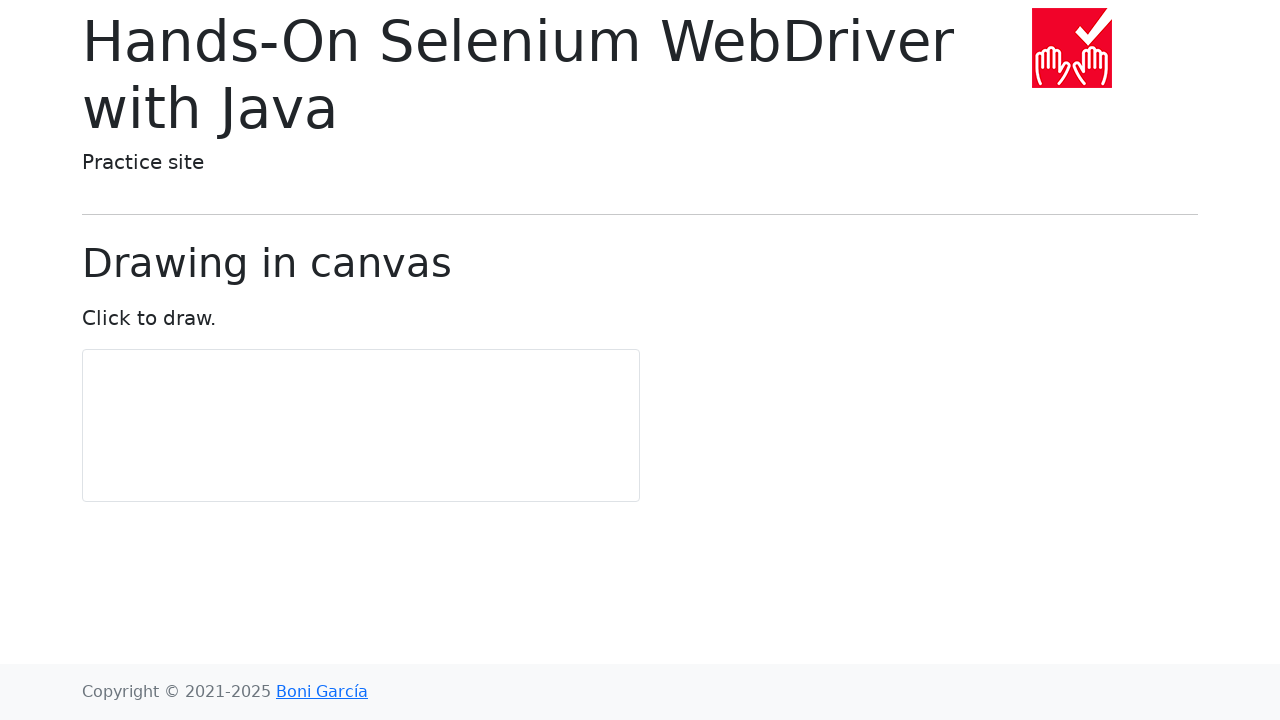

Dragged mouse horizontally to the right to draw line at (282, 426)
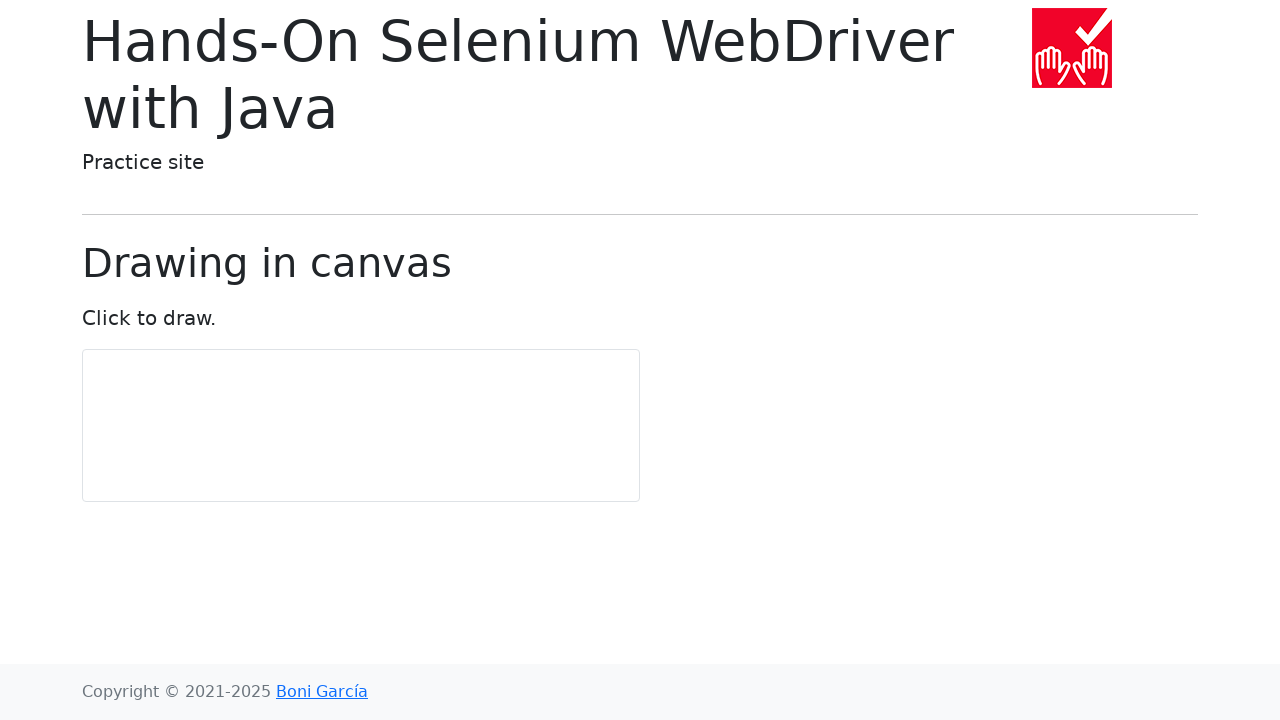

Released mouse button to complete line drawing at (282, 426)
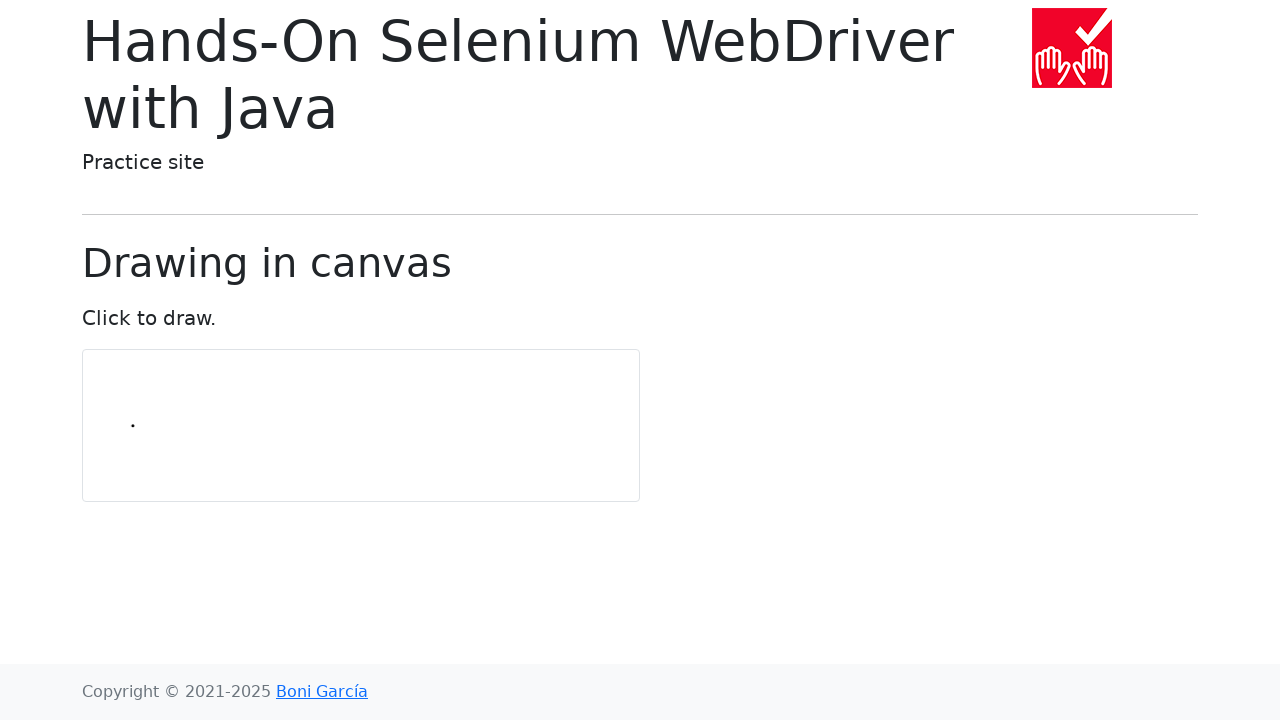

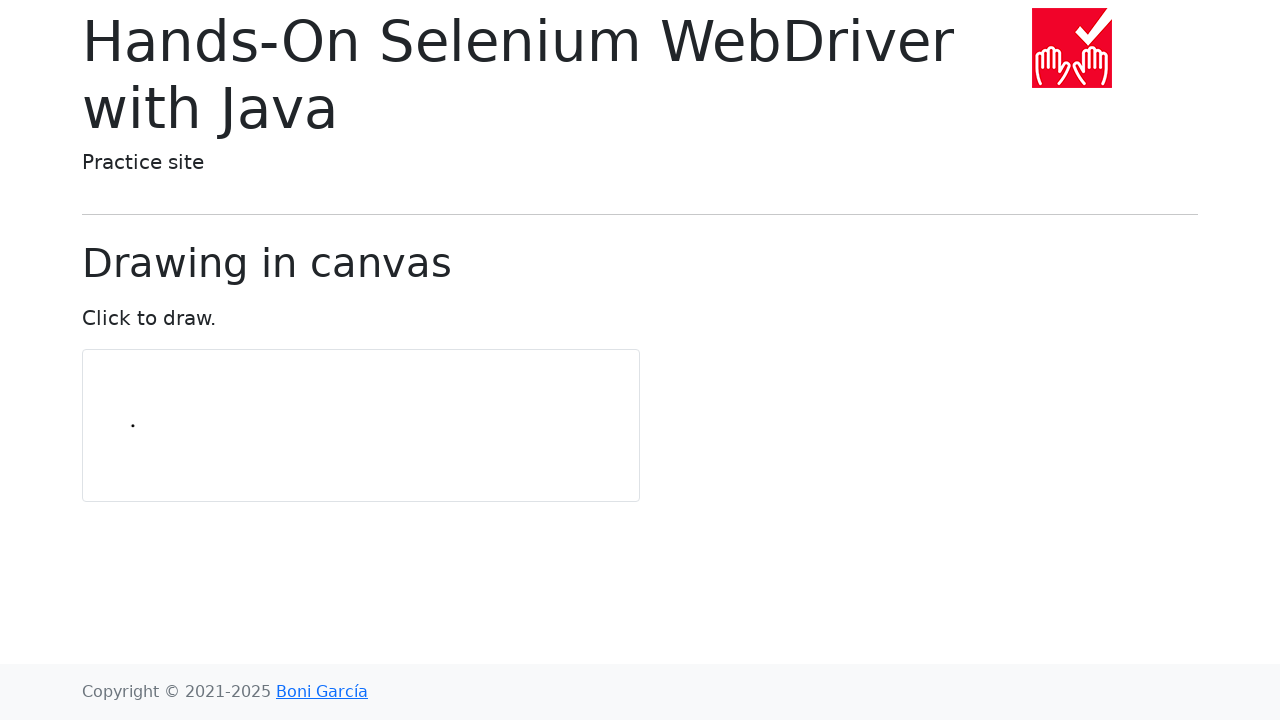